Tests element state checking on a practice form by verifying various properties (enabled, editable, checked, visible, hidden) of form elements like the first name input, sports checkbox, and submit button.

Starting URL: https://demoqa.com/automation-practice-form

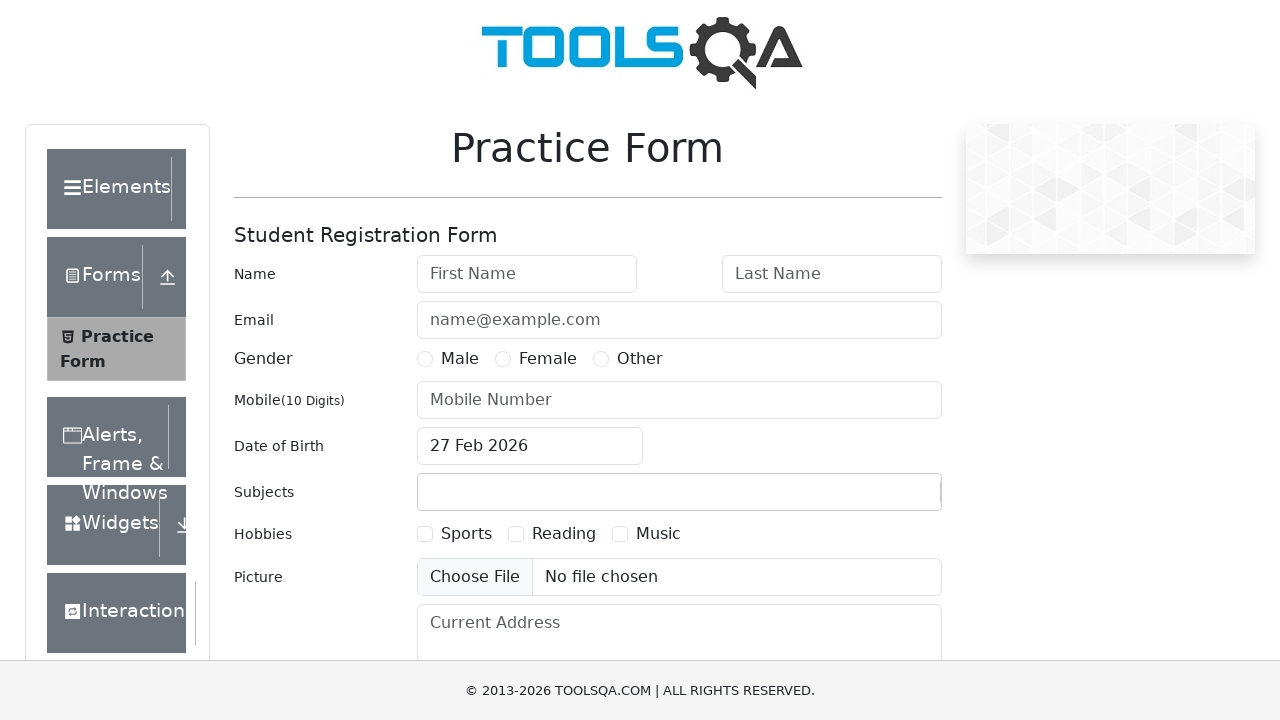

Waited for first name input field to load
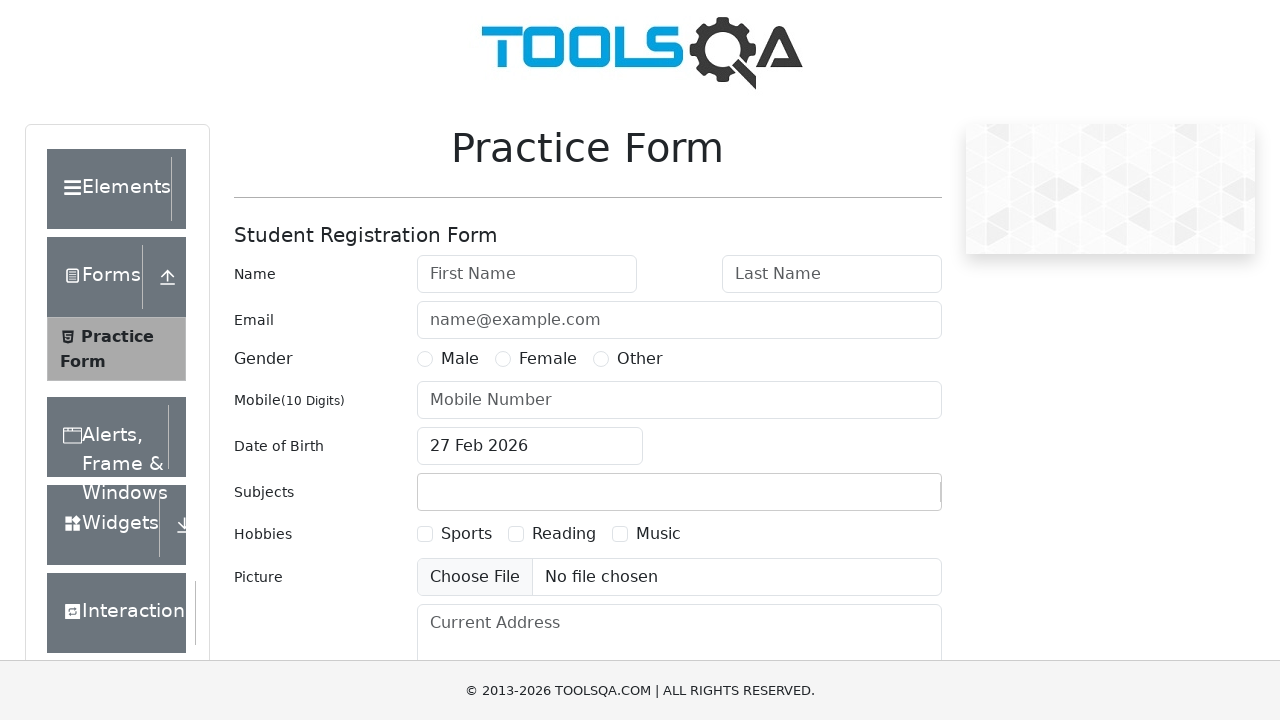

Located first name input element
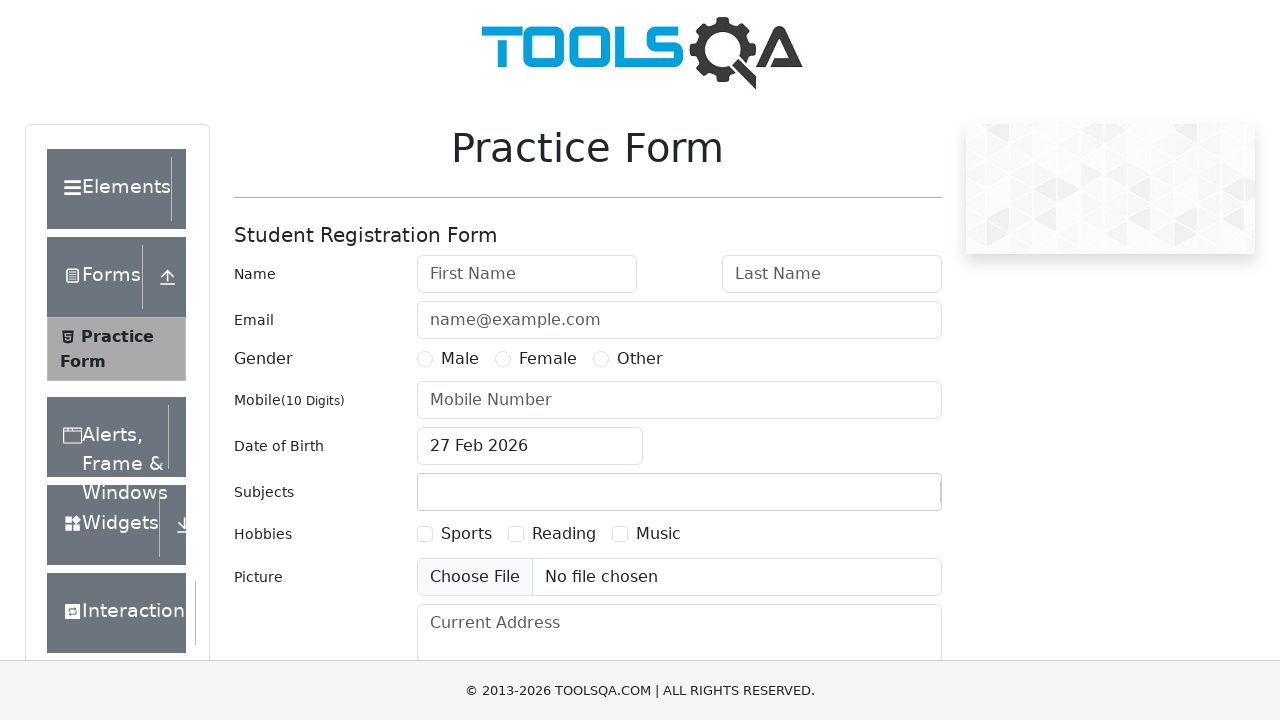

Located sports checkbox element
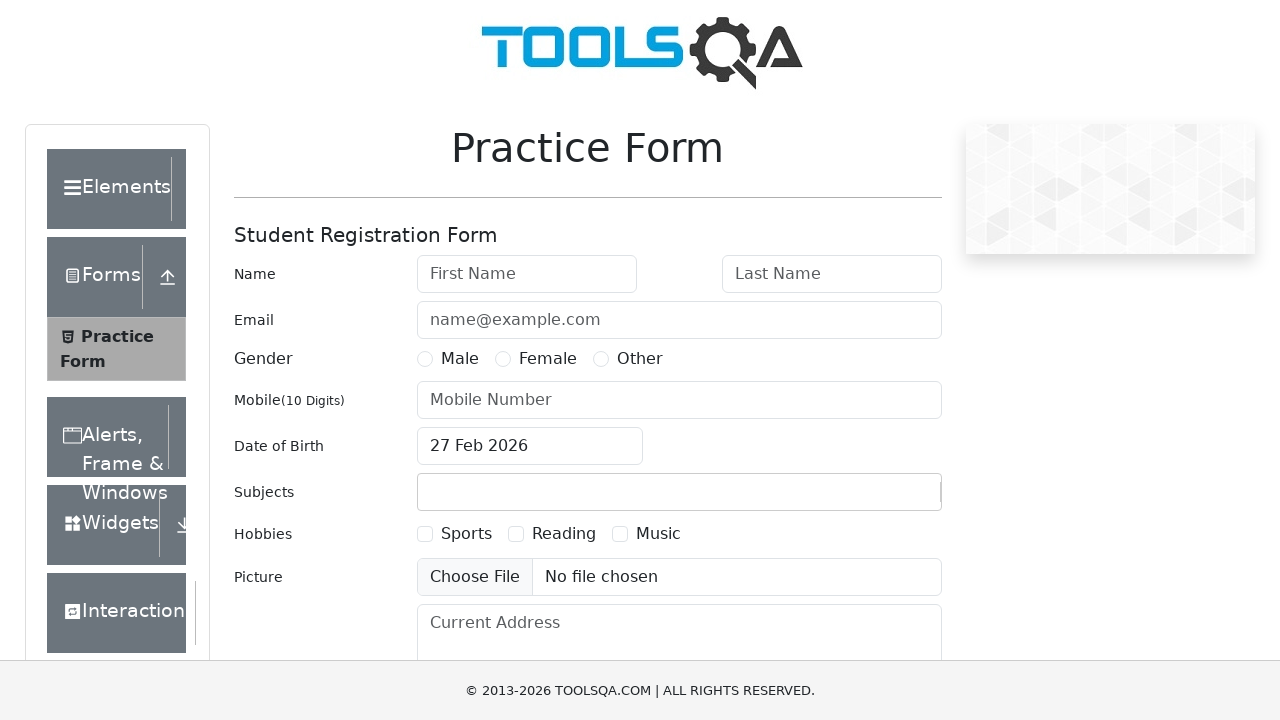

Located submit button element
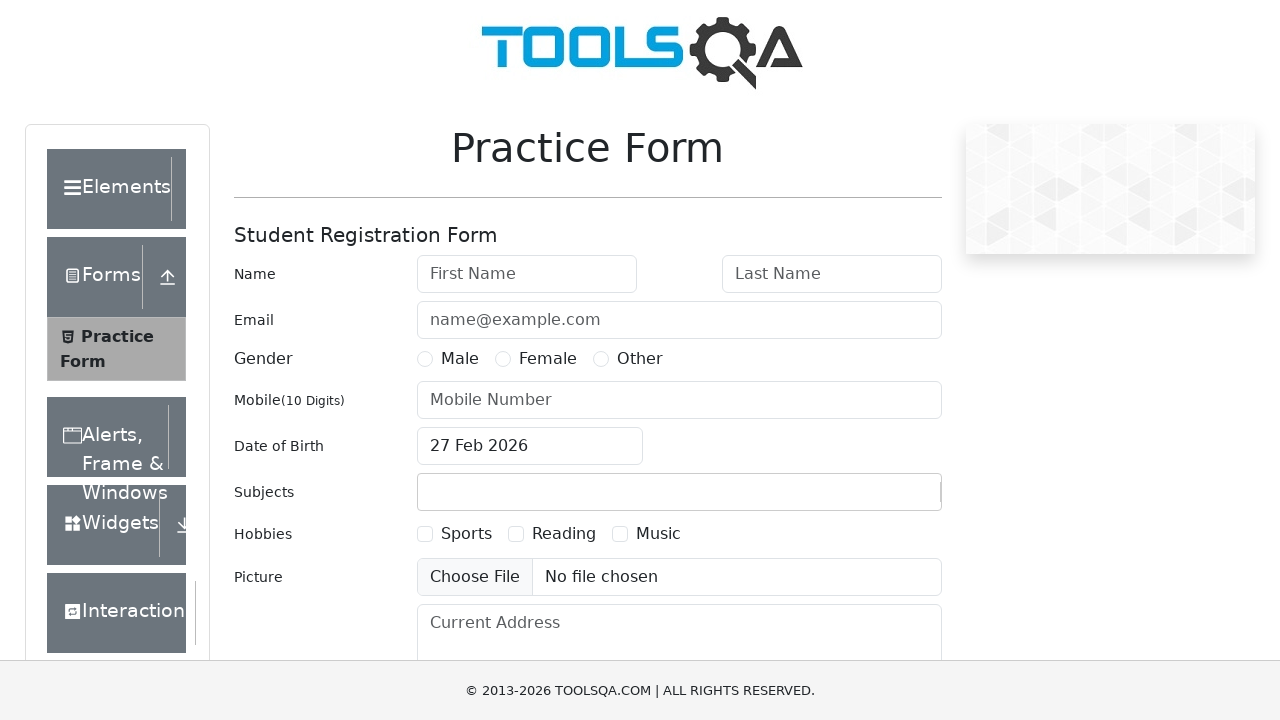

Verified first name field is not disabled
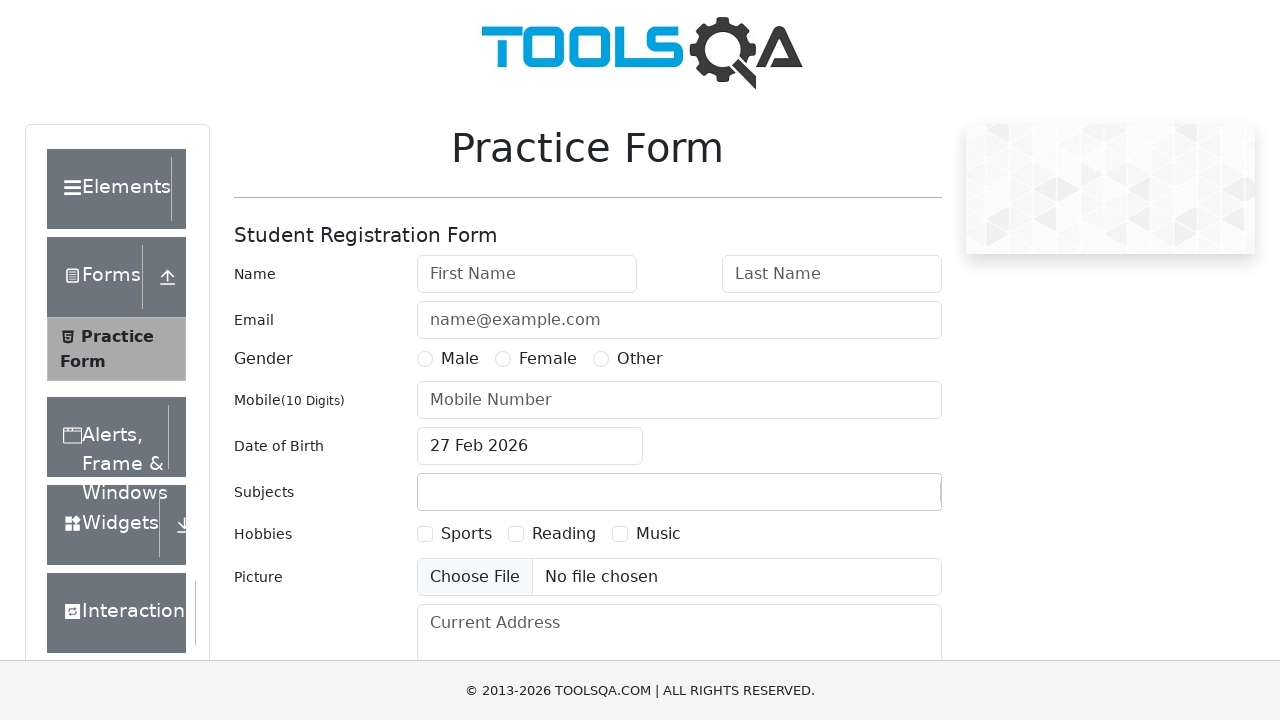

Verified first name field is enabled
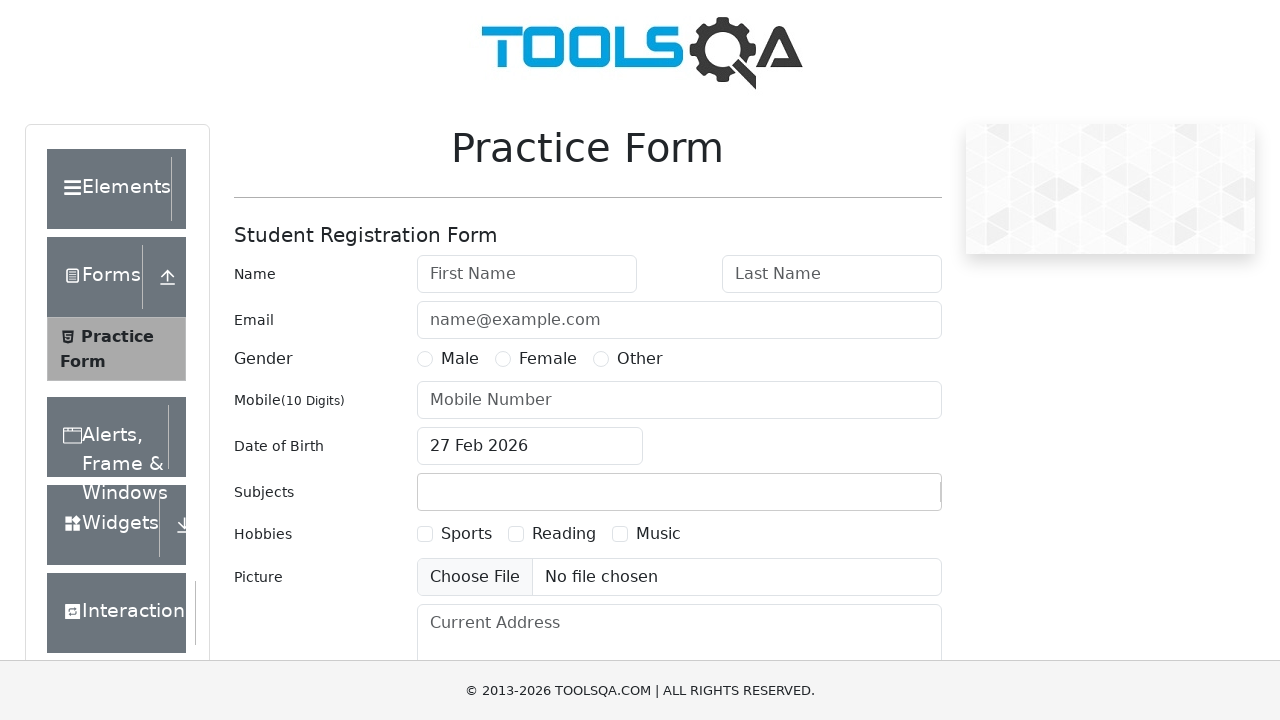

Verified first name field is editable
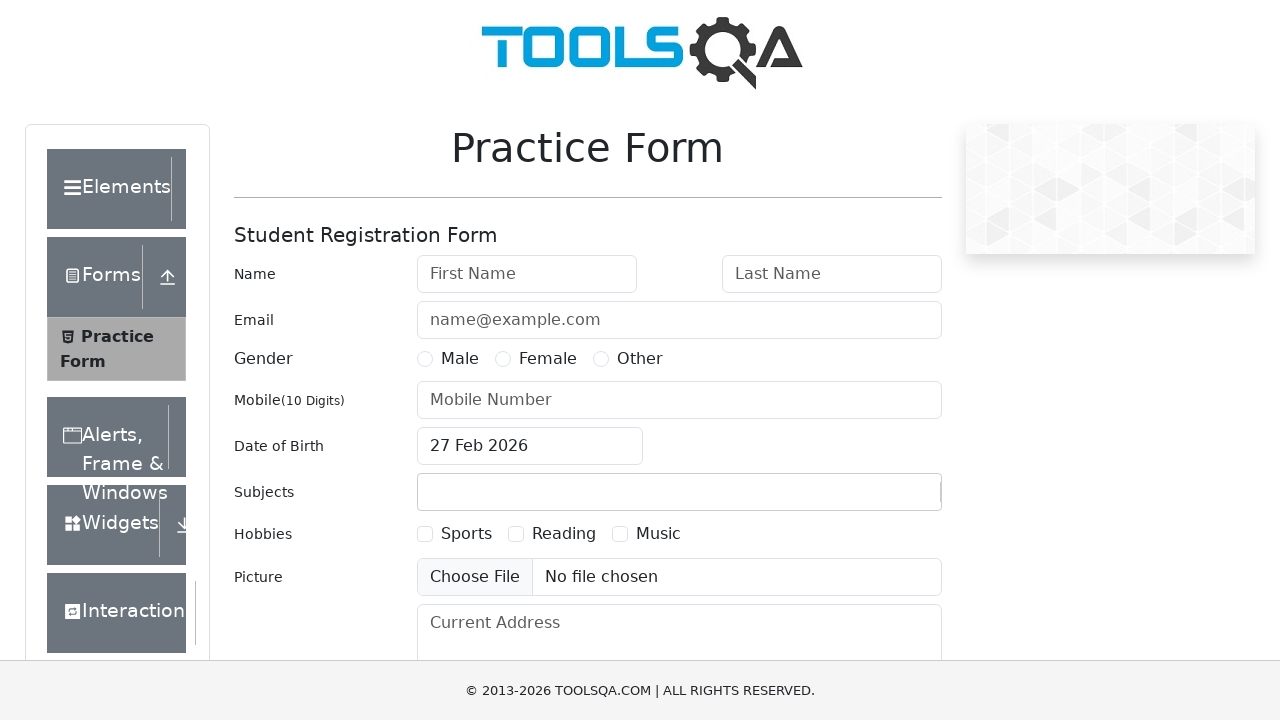

Verified sports checkbox is unchecked by default
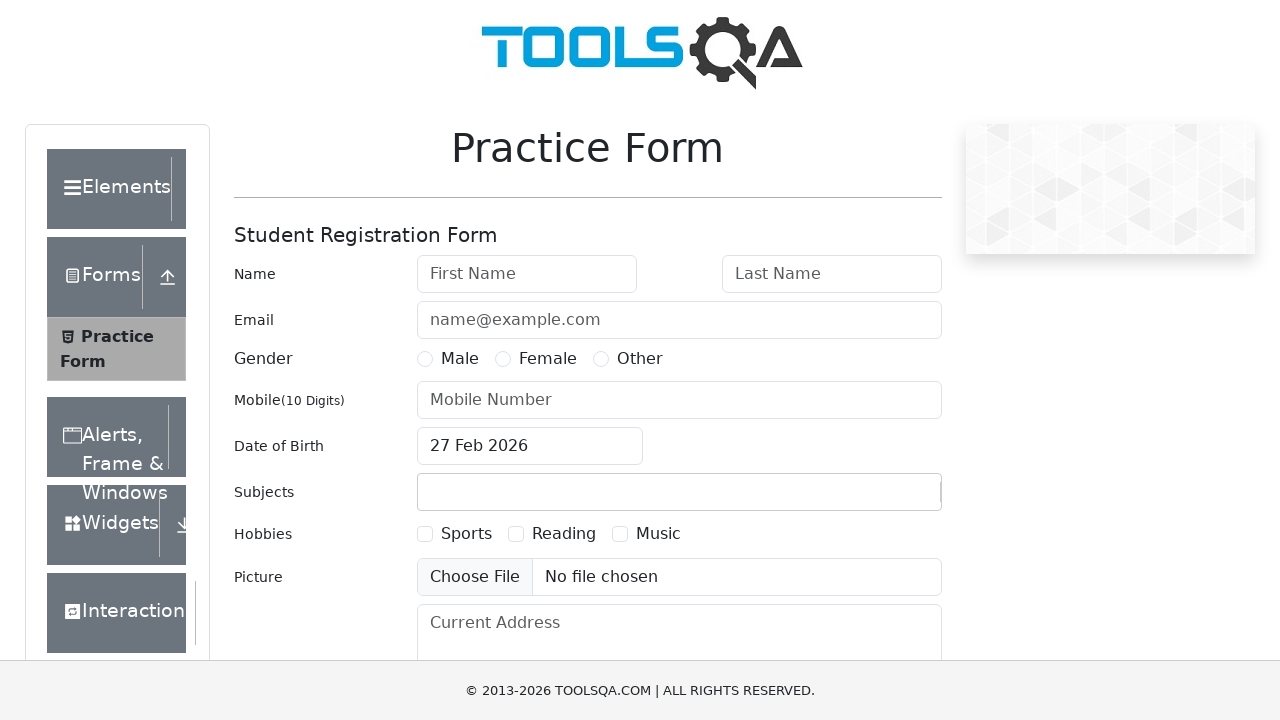

Verified sports checkbox is visible
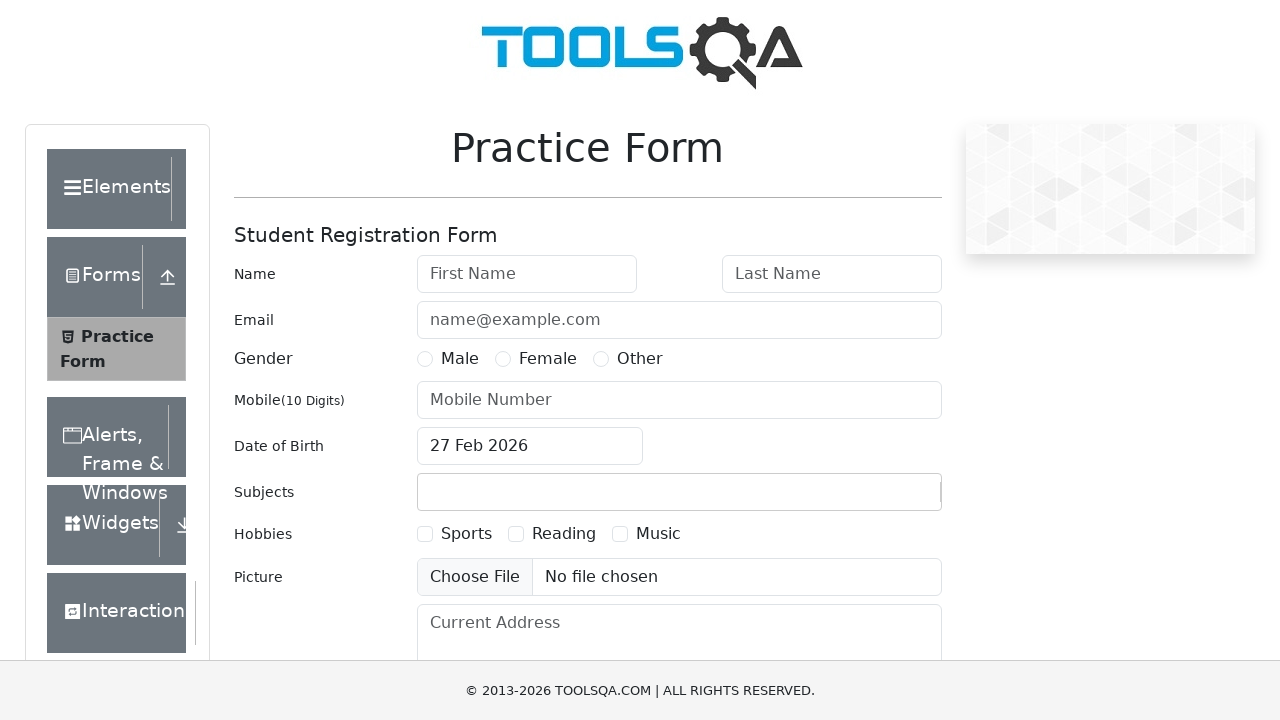

Verified submit button is visible
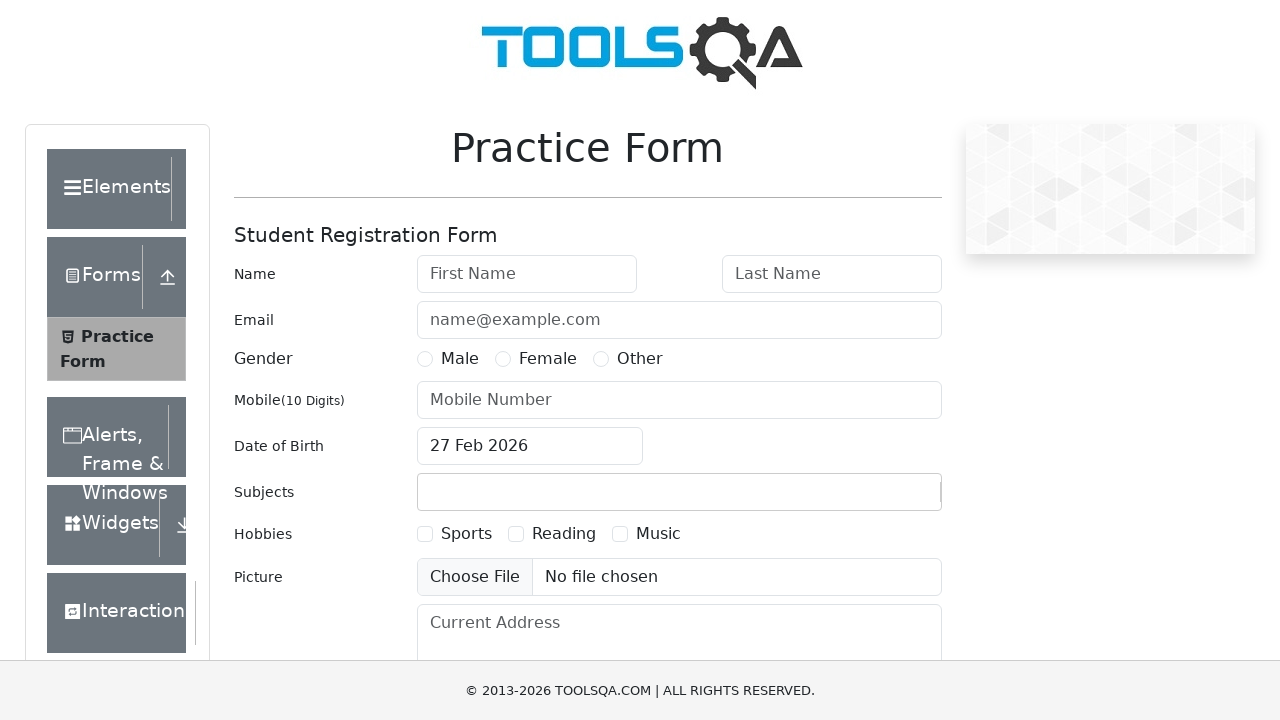

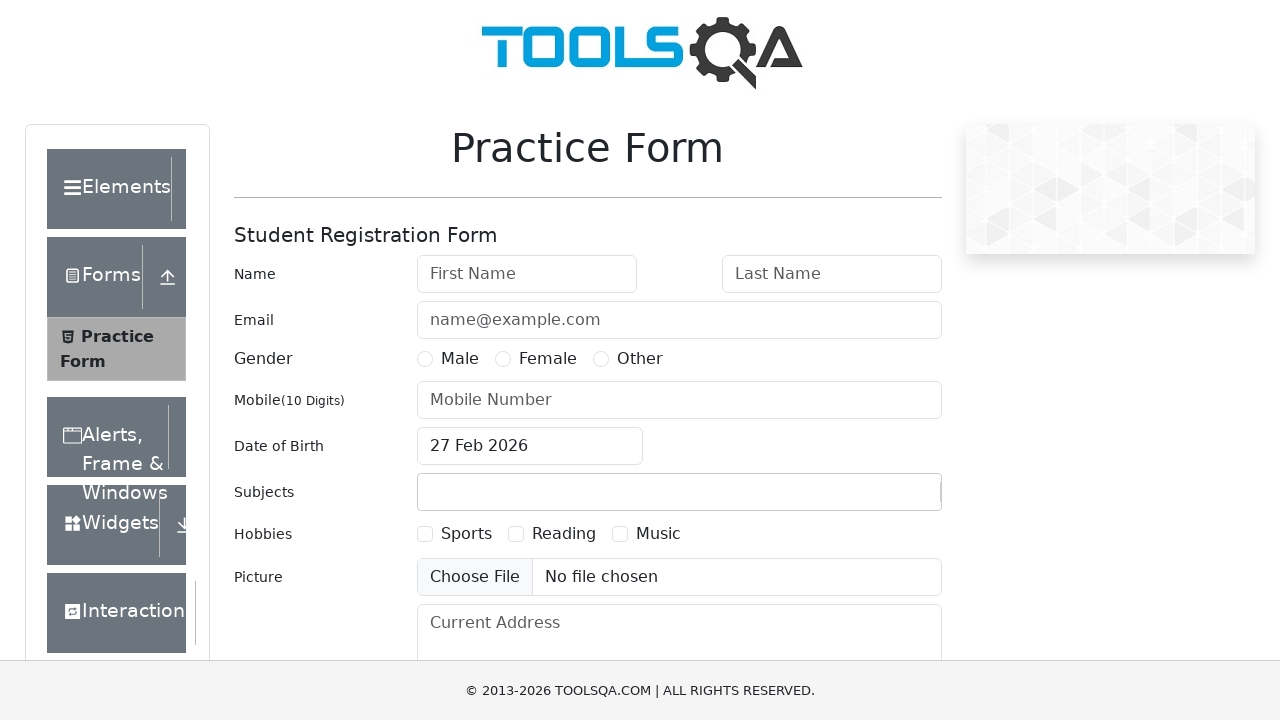